Tests a math calculation form by reading two numbers from the page, calculating their sum, selecting the result from a dropdown menu, and submitting the form.

Starting URL: https://suninjuly.github.io/selects1.html

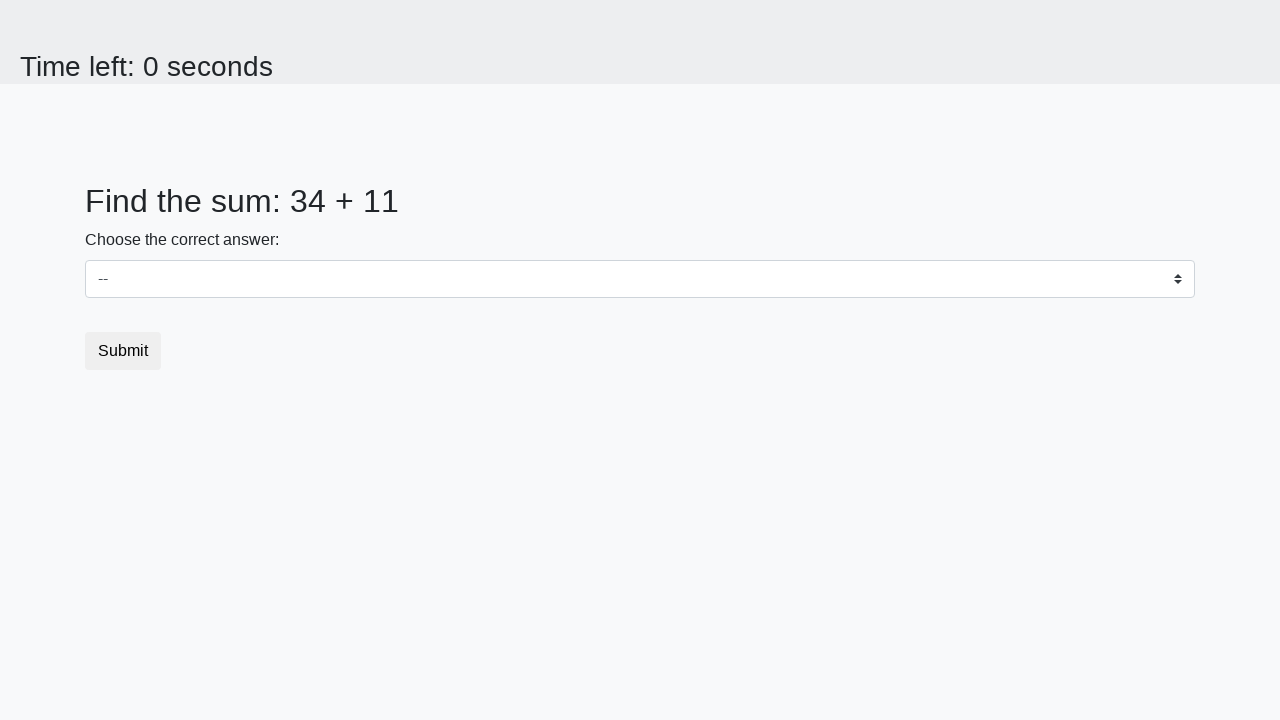

Read first number from page element #num1
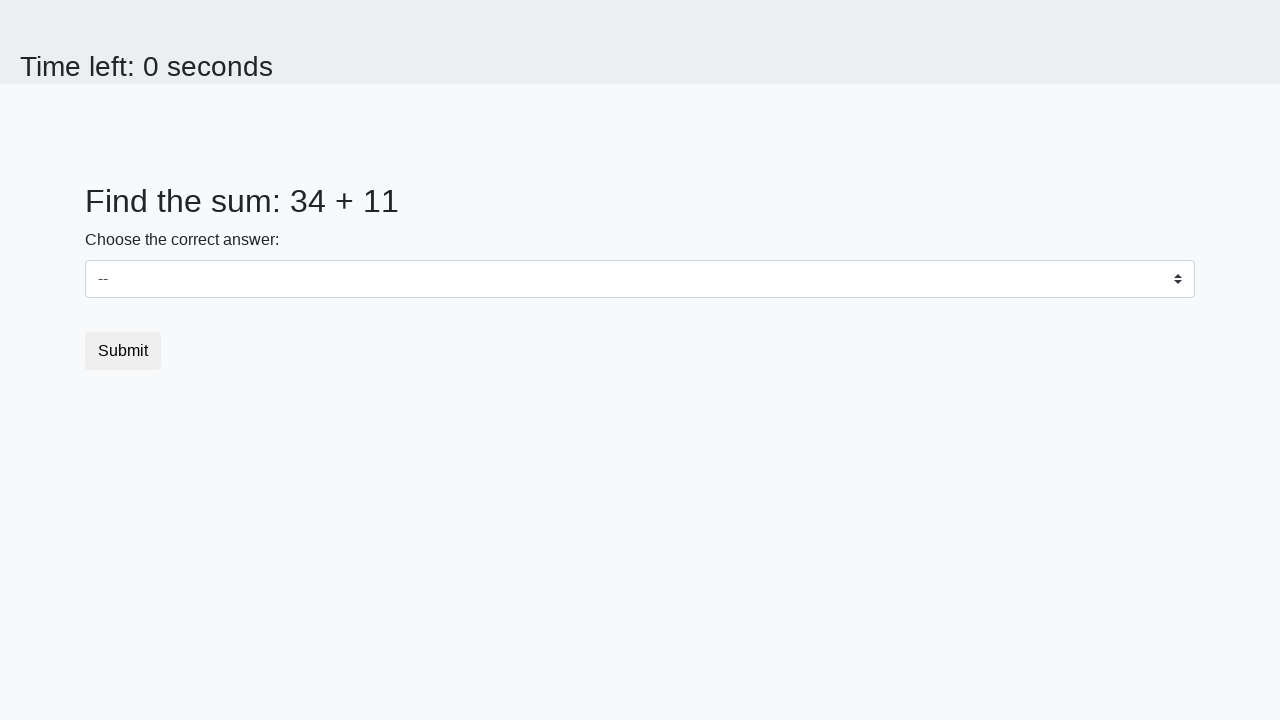

Converted first number to integer
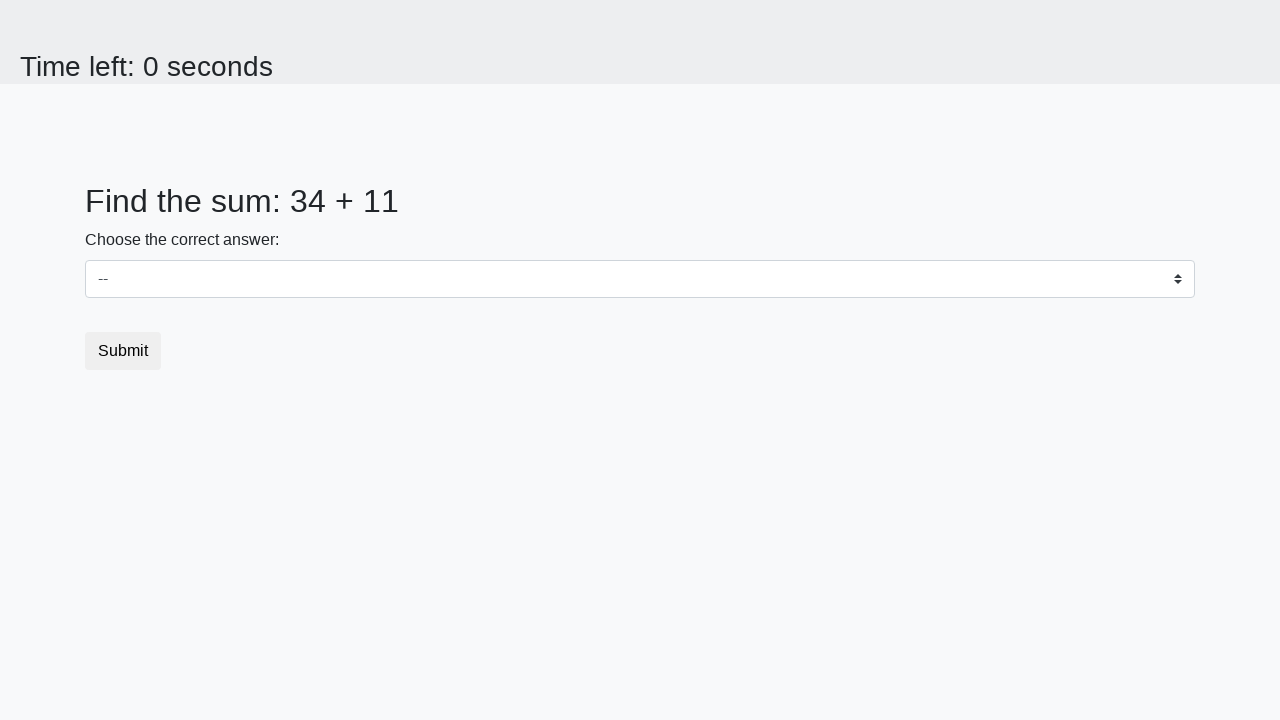

Read second number from page element #num2
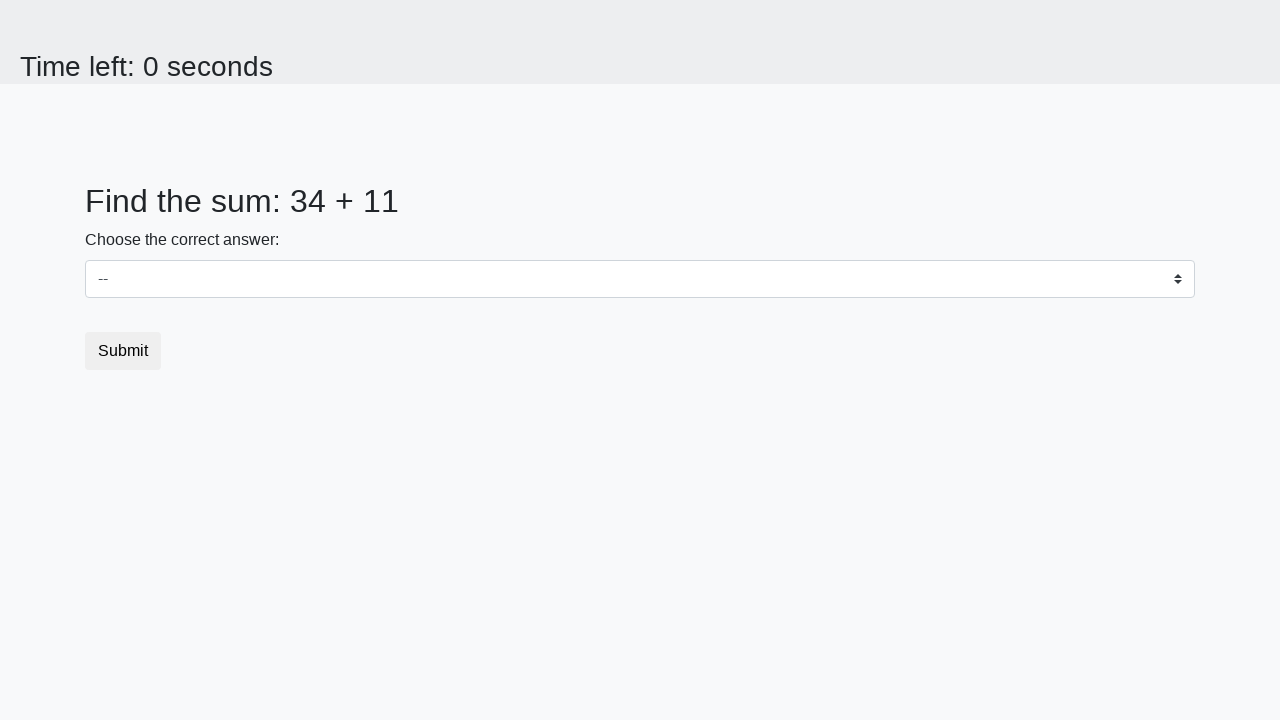

Converted second number to integer
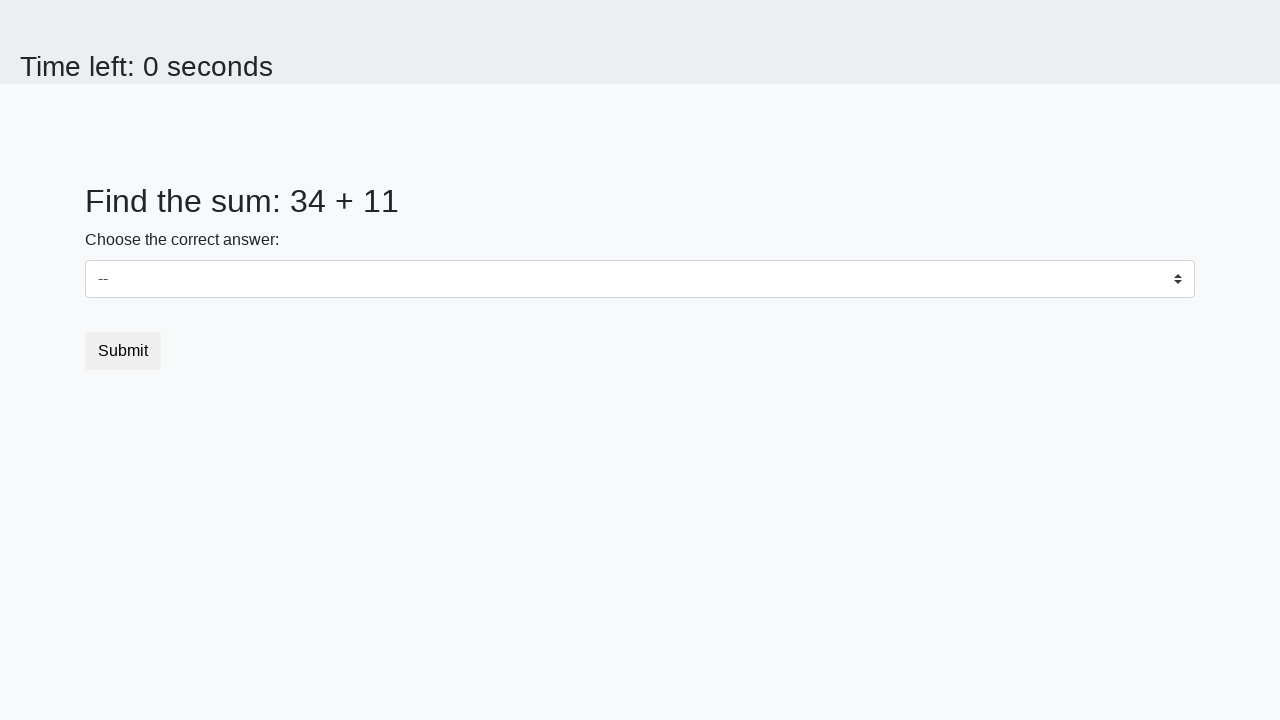

Calculated sum of 34 + 11 = 45
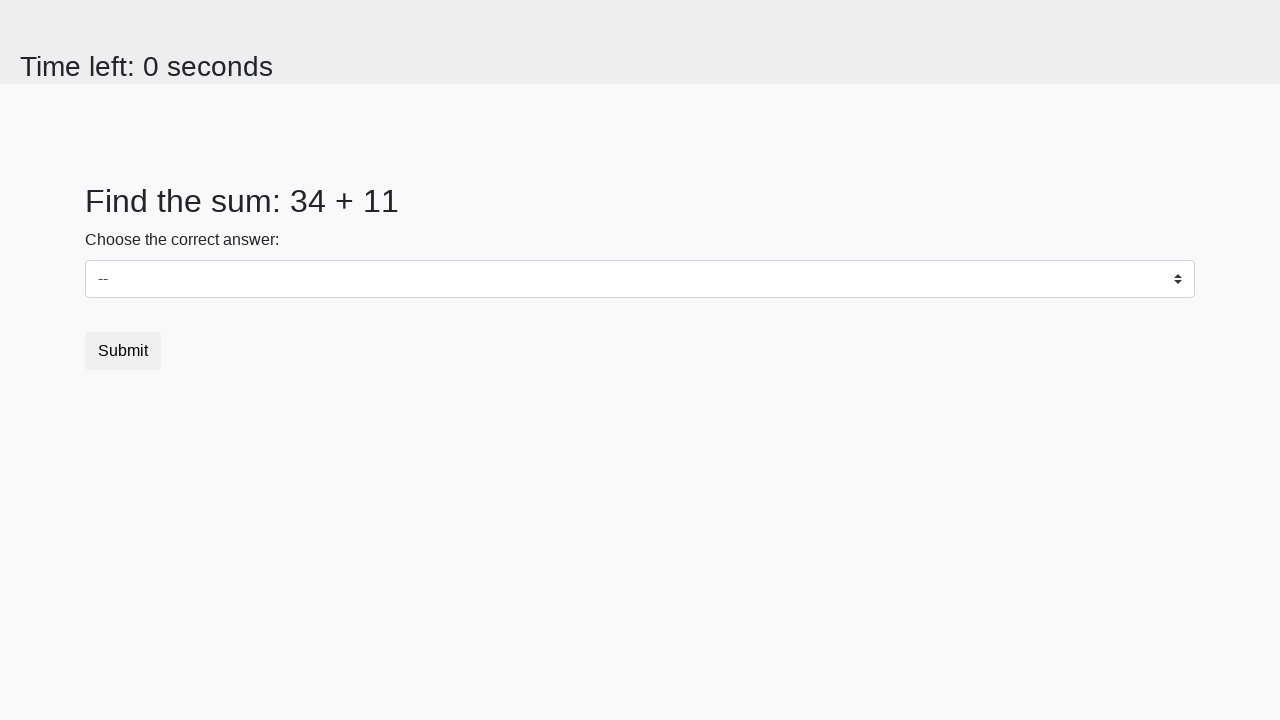

Selected calculated sum '45' from dropdown menu on select
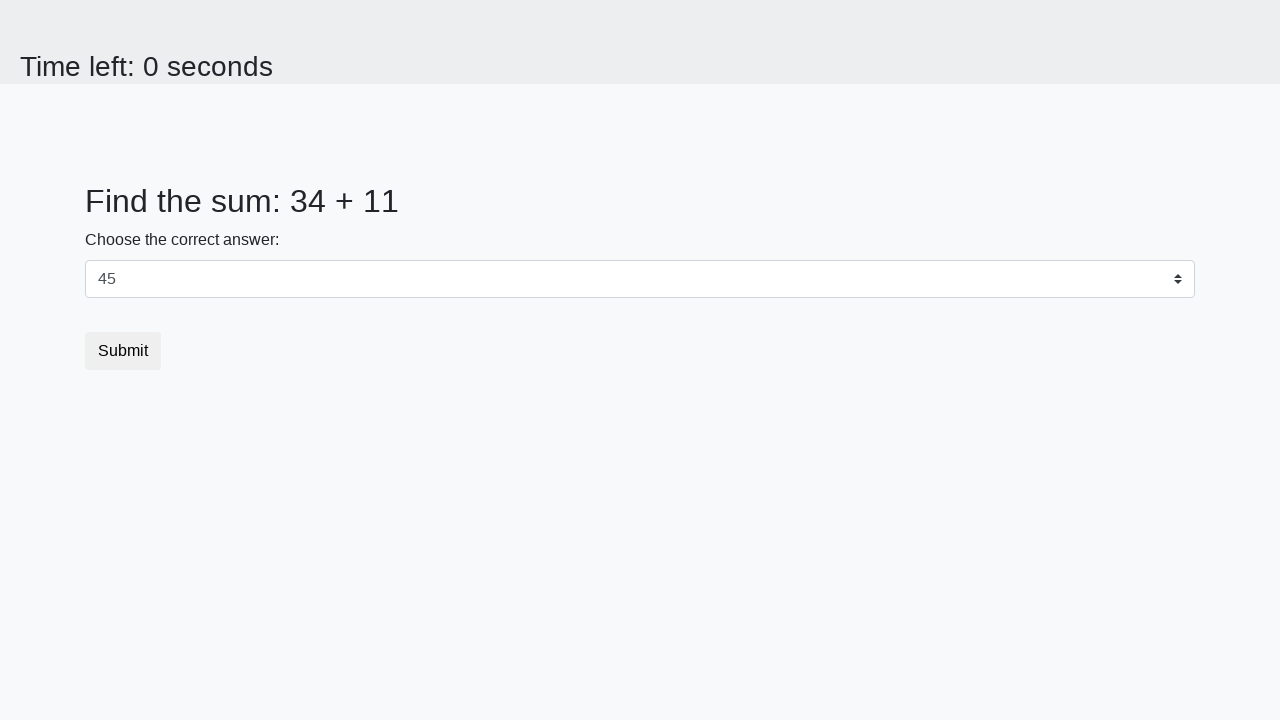

Clicked submit button to submit form at (123, 351) on form button
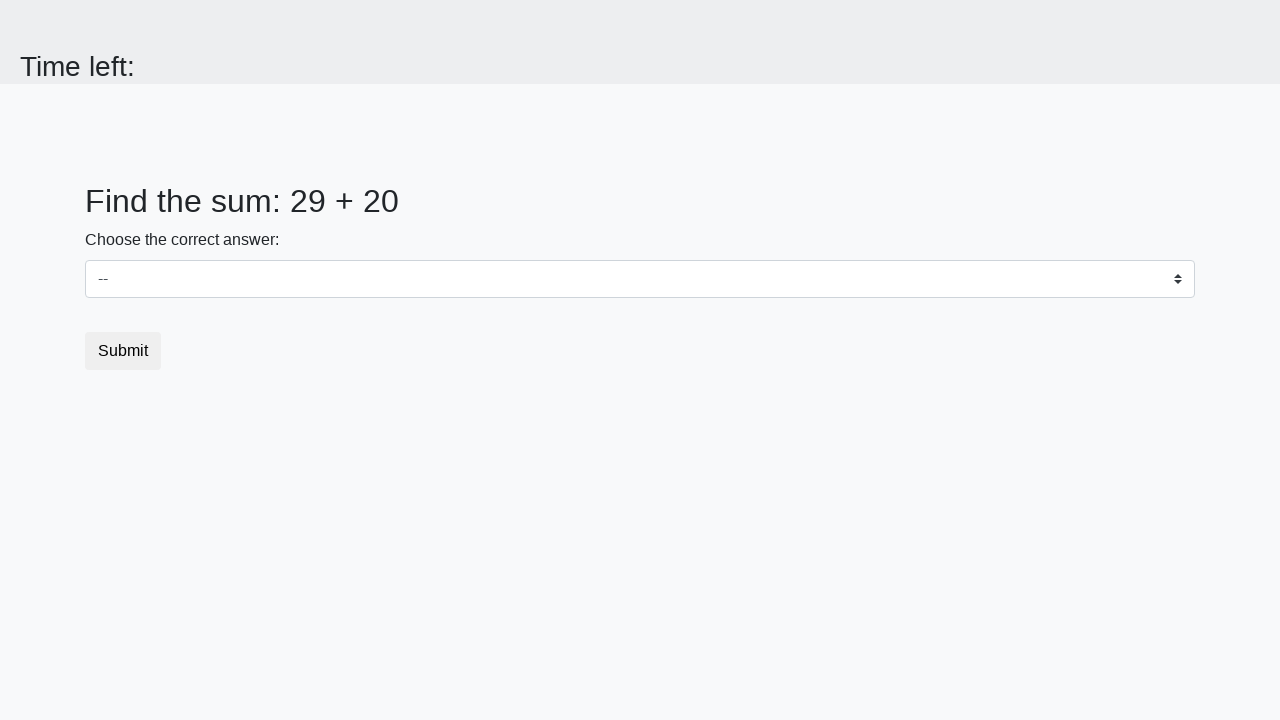

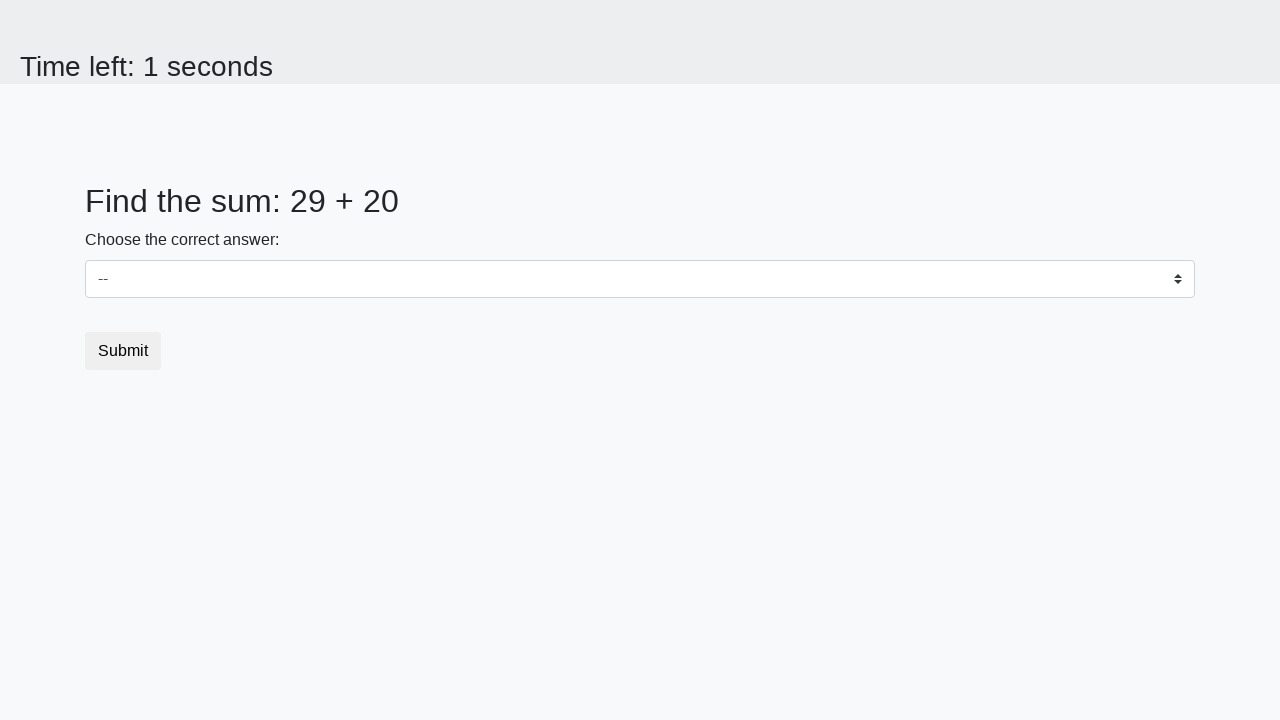